Tests the complete flight selection flow by searching for Paris to London flights, capturing flight details from results, selecting a flight, and verifying the flight information is correctly displayed on the confirmation page.

Starting URL: https://blazedemo.com/

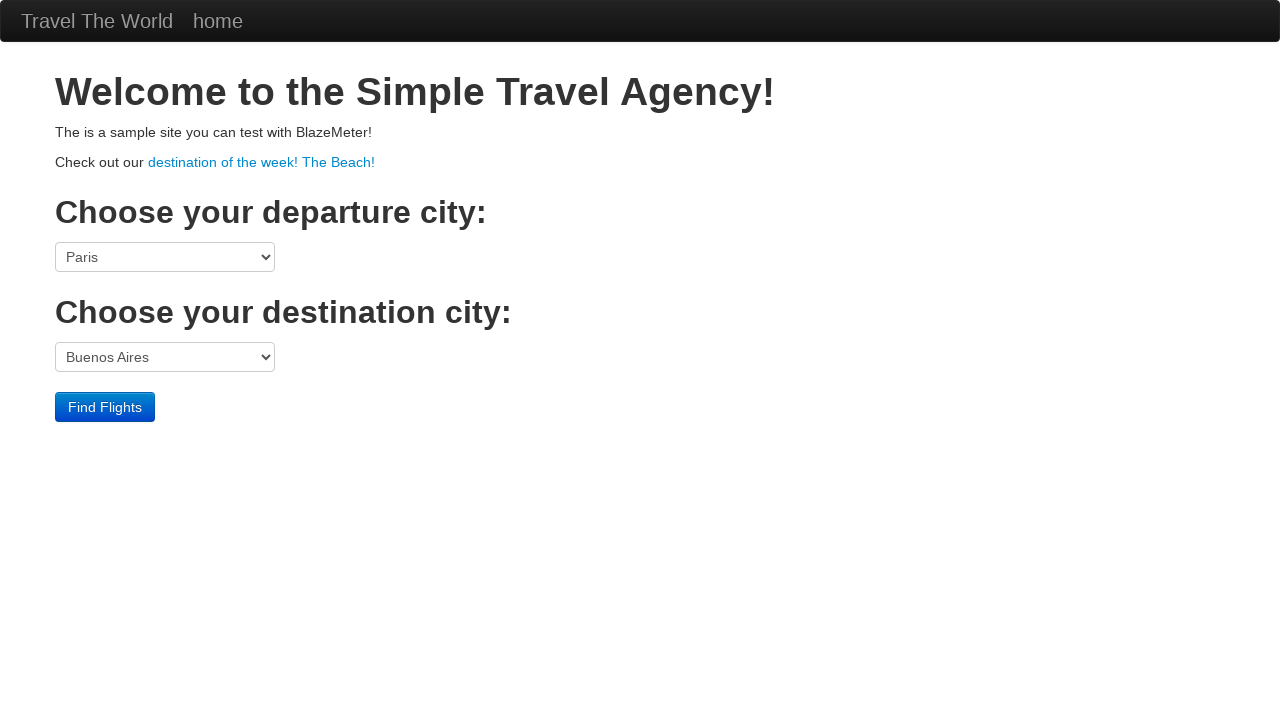

Selected Paris as departure city on select[name='fromPort']
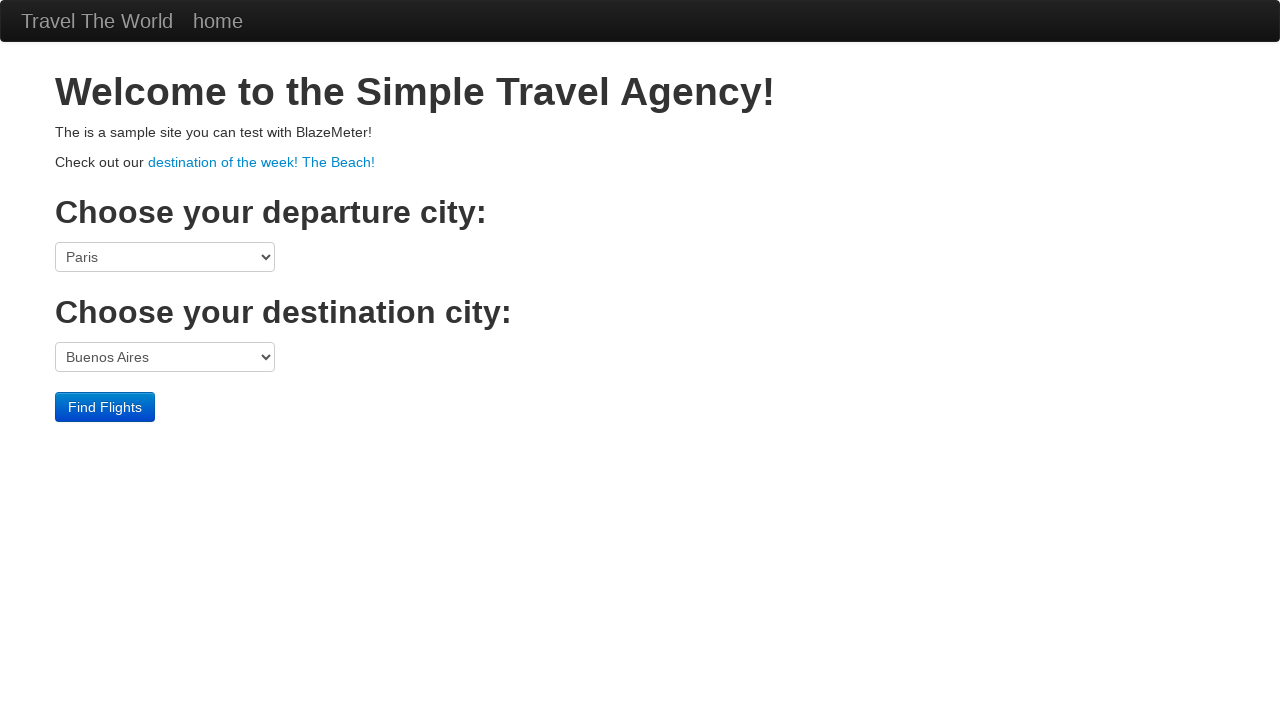

Selected London as destination city on select[name='toPort']
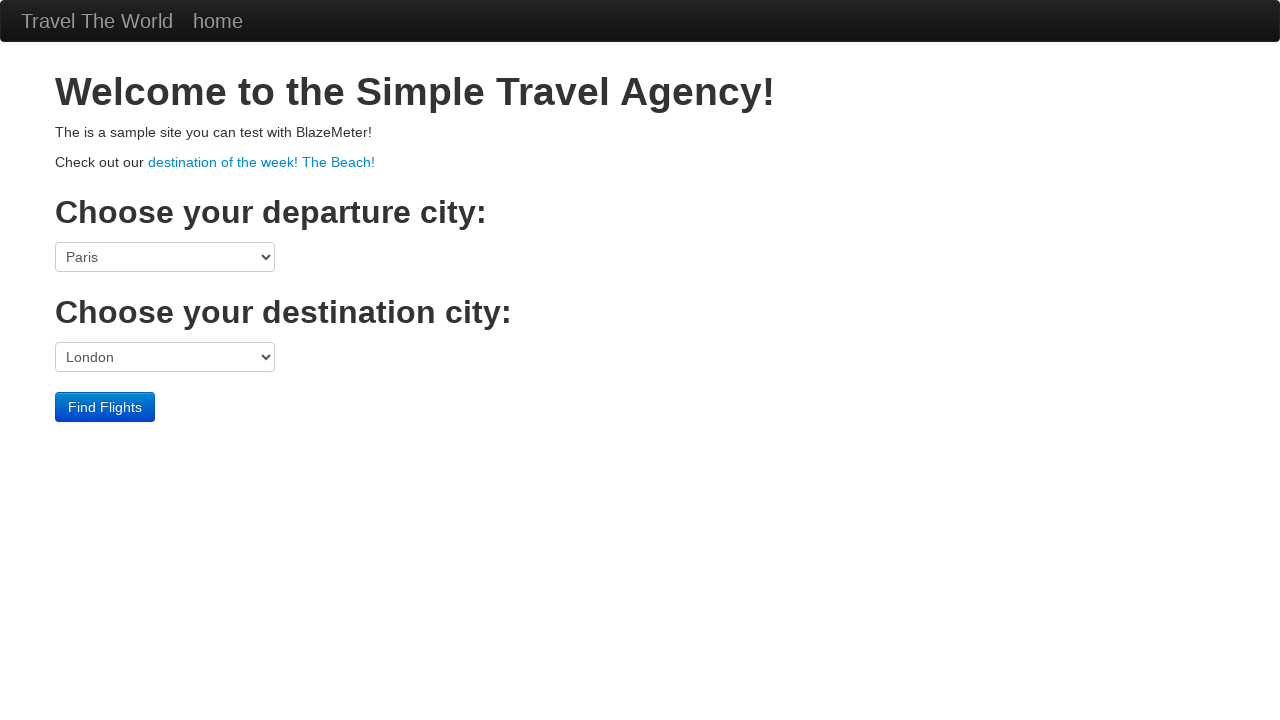

Submitted flight search form on input
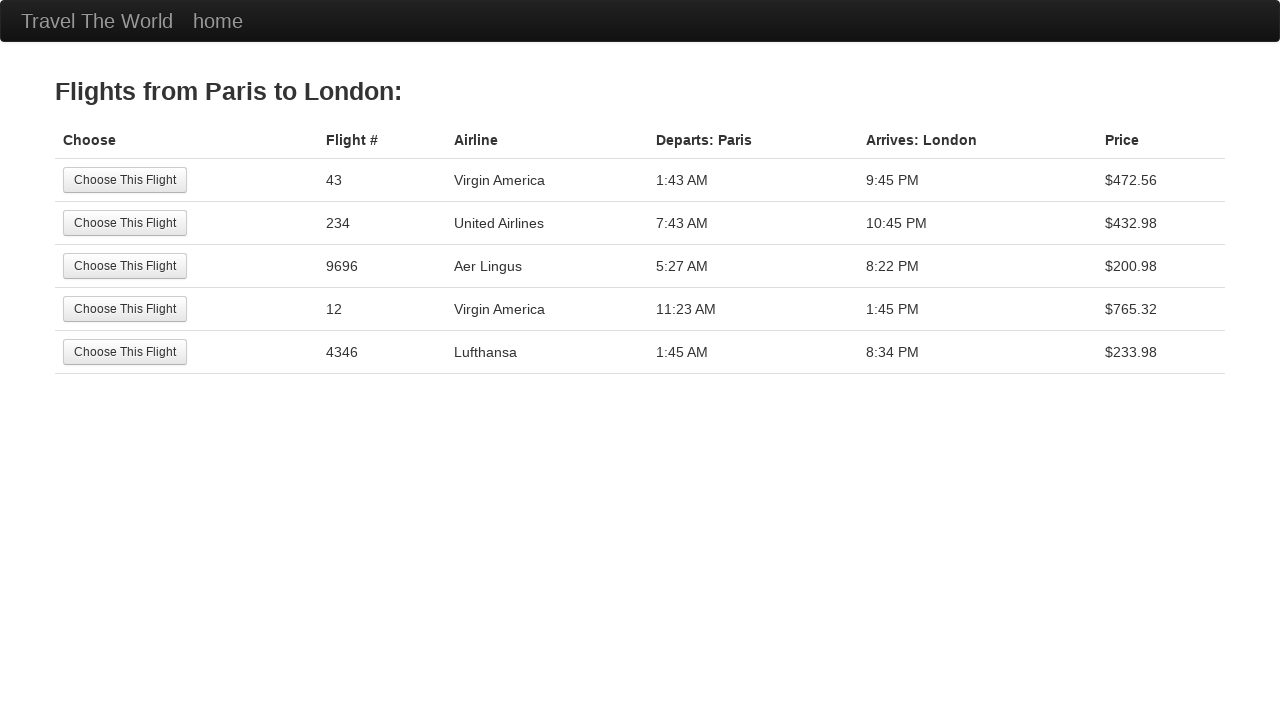

Flight results table loaded
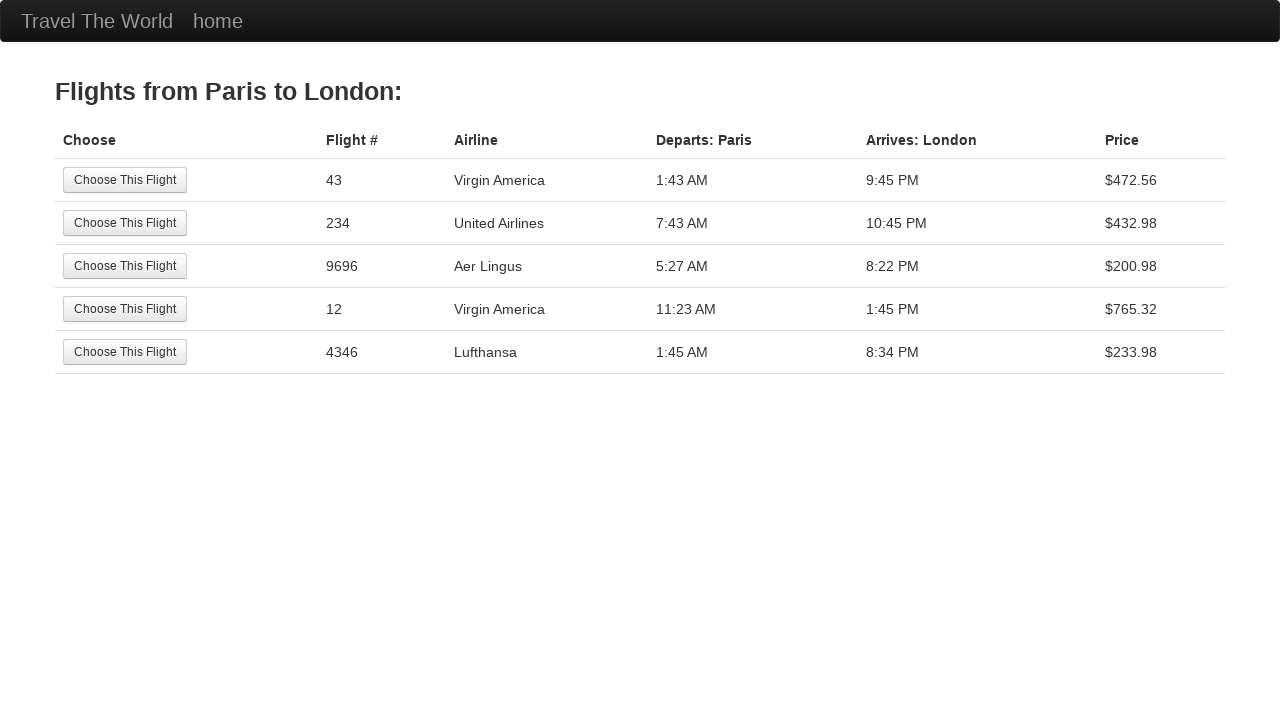

Captured flight number from first result: 43
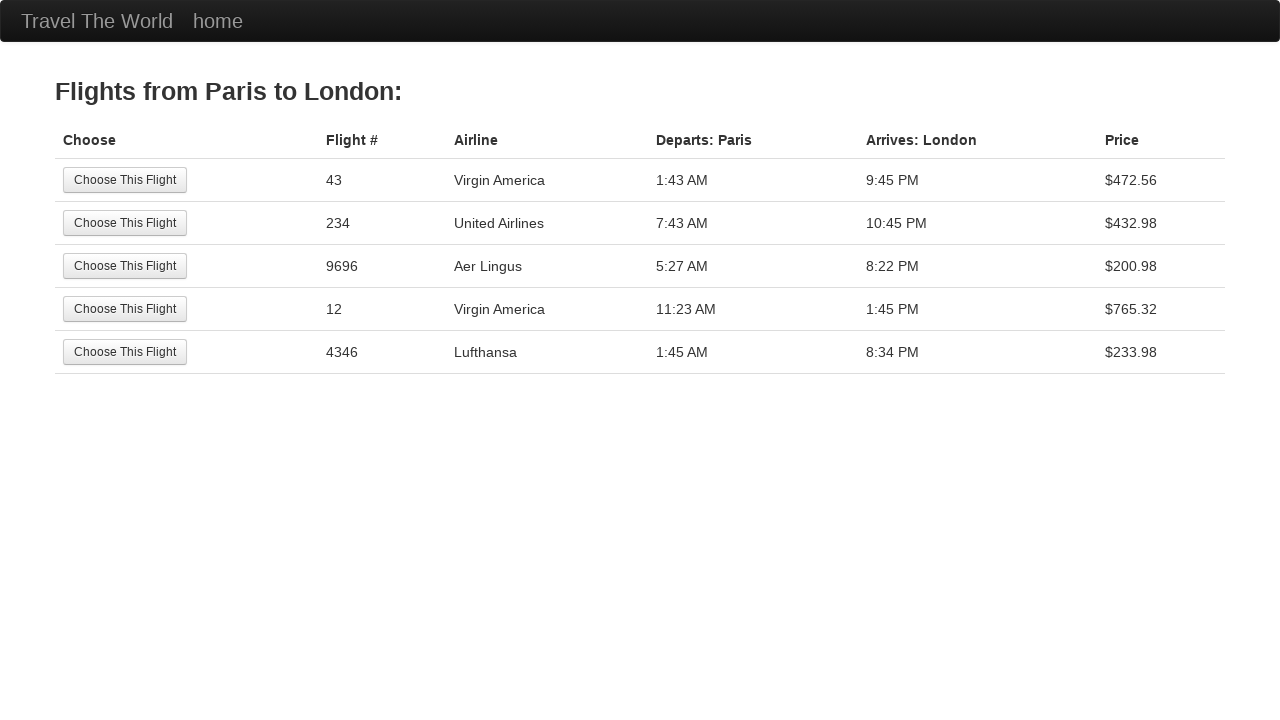

Captured airline name from first result: Virgin America
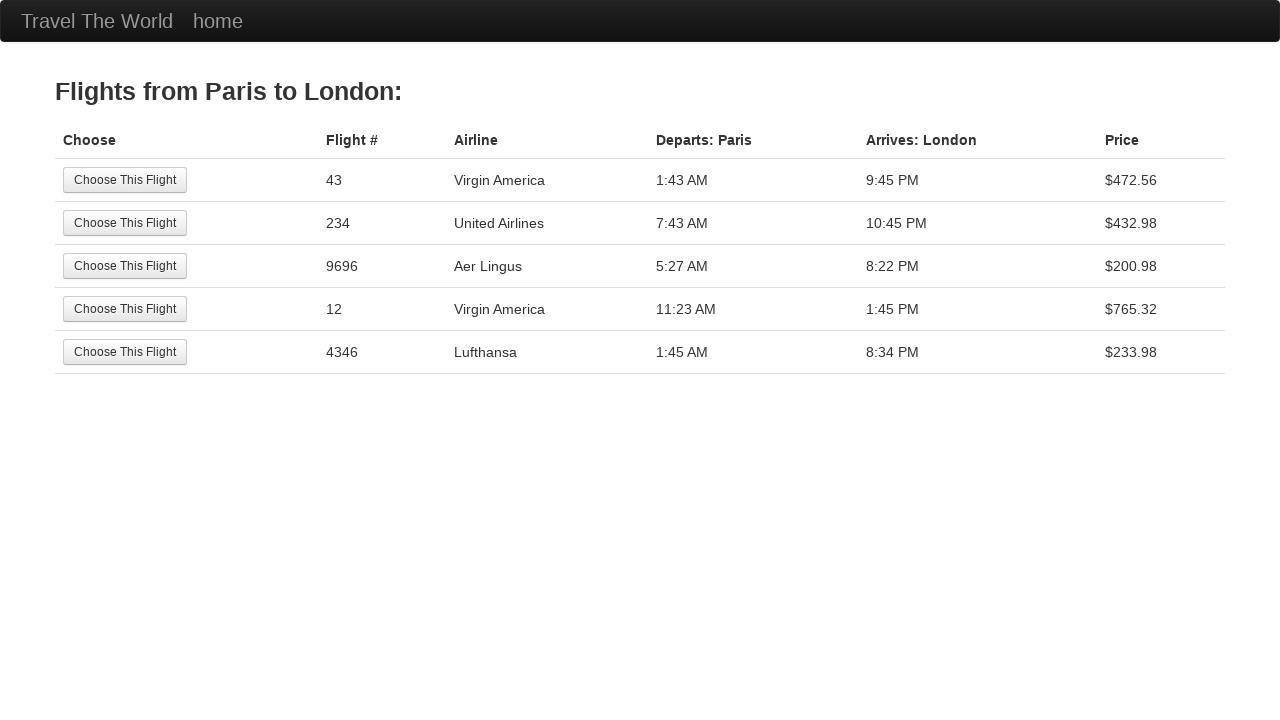

Captured price from first result: $472.56
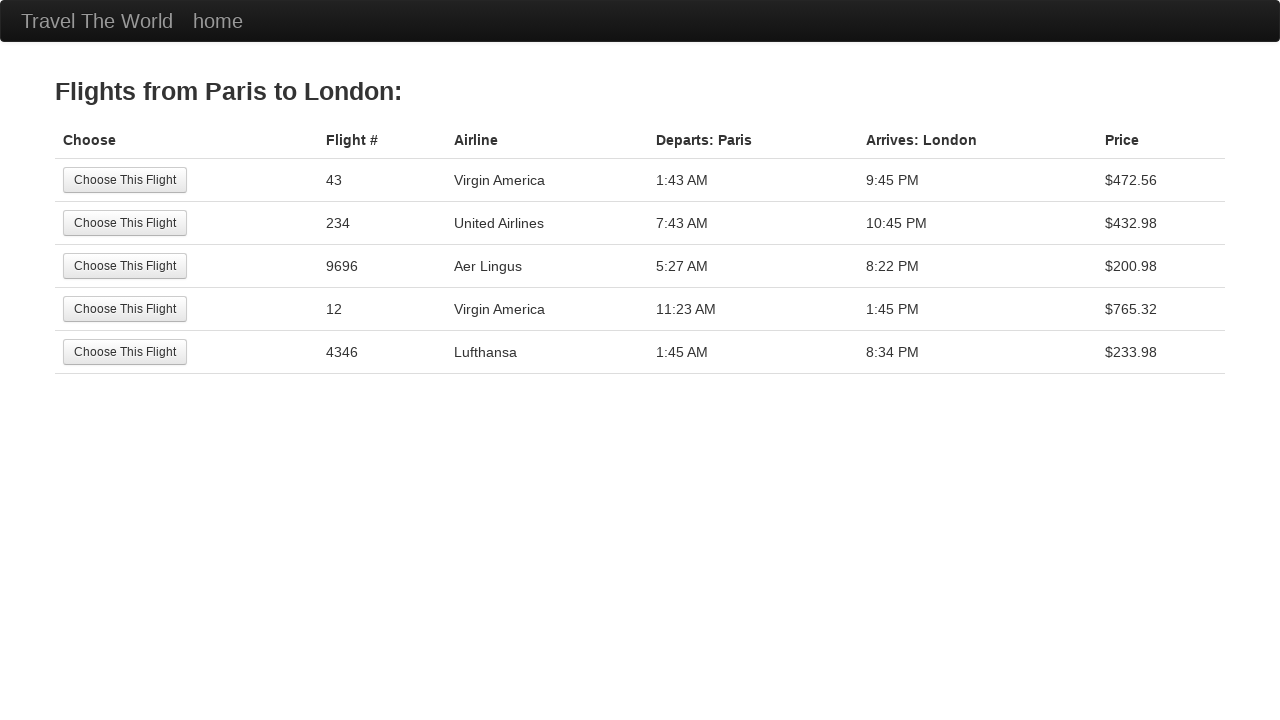

Clicked 'Choose This Flight' button for first flight result at (125, 180) on (//input[@type='submit'])[1]
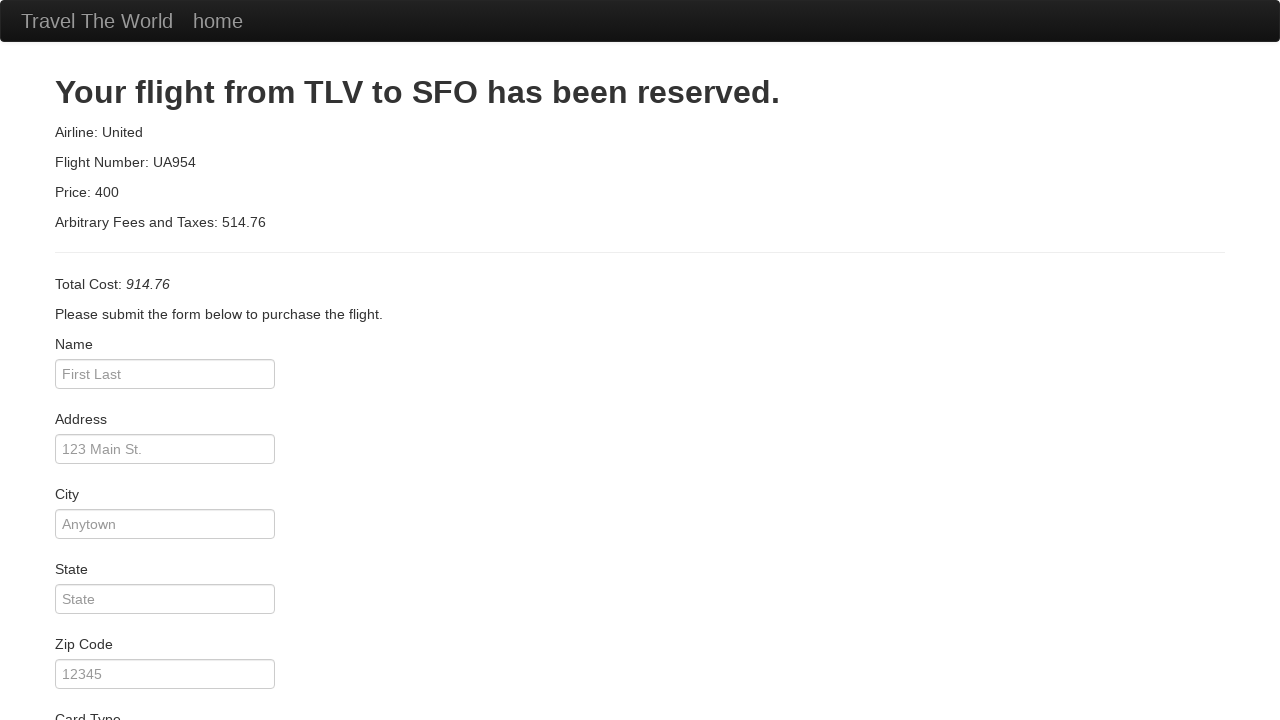

Flight confirmation page loaded
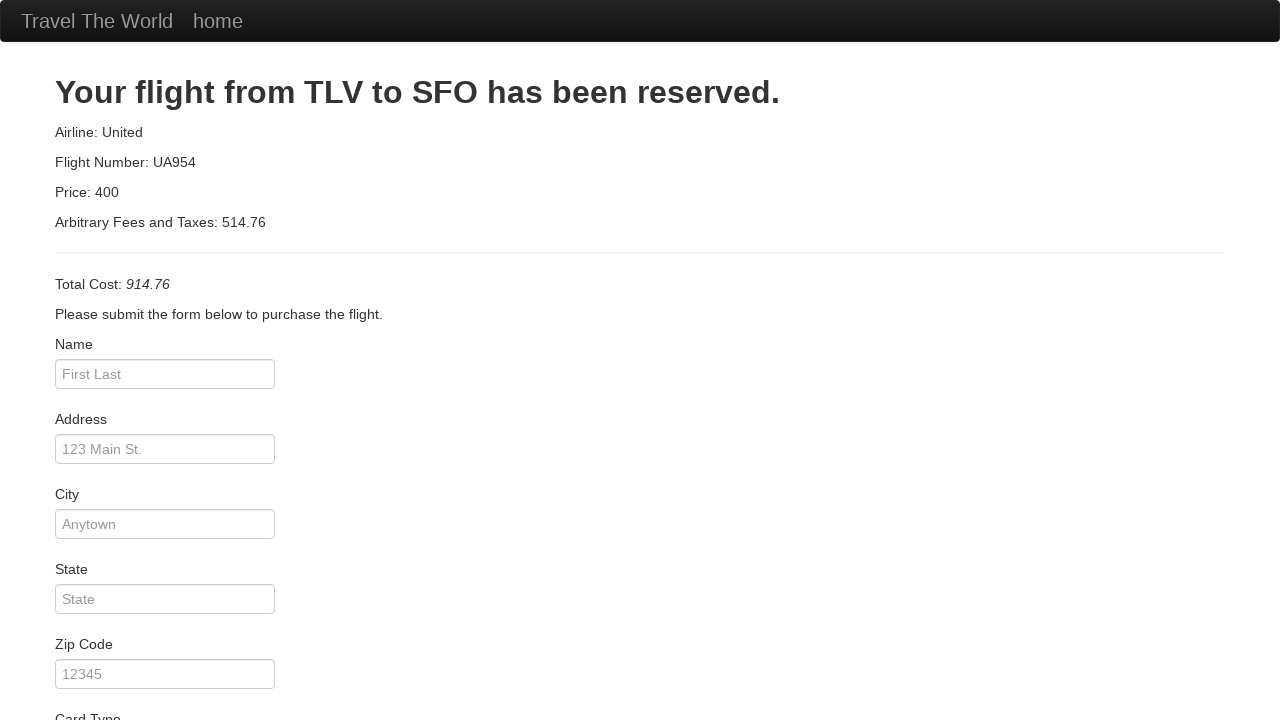

Captured actual flight name from confirmation page: Airline: United
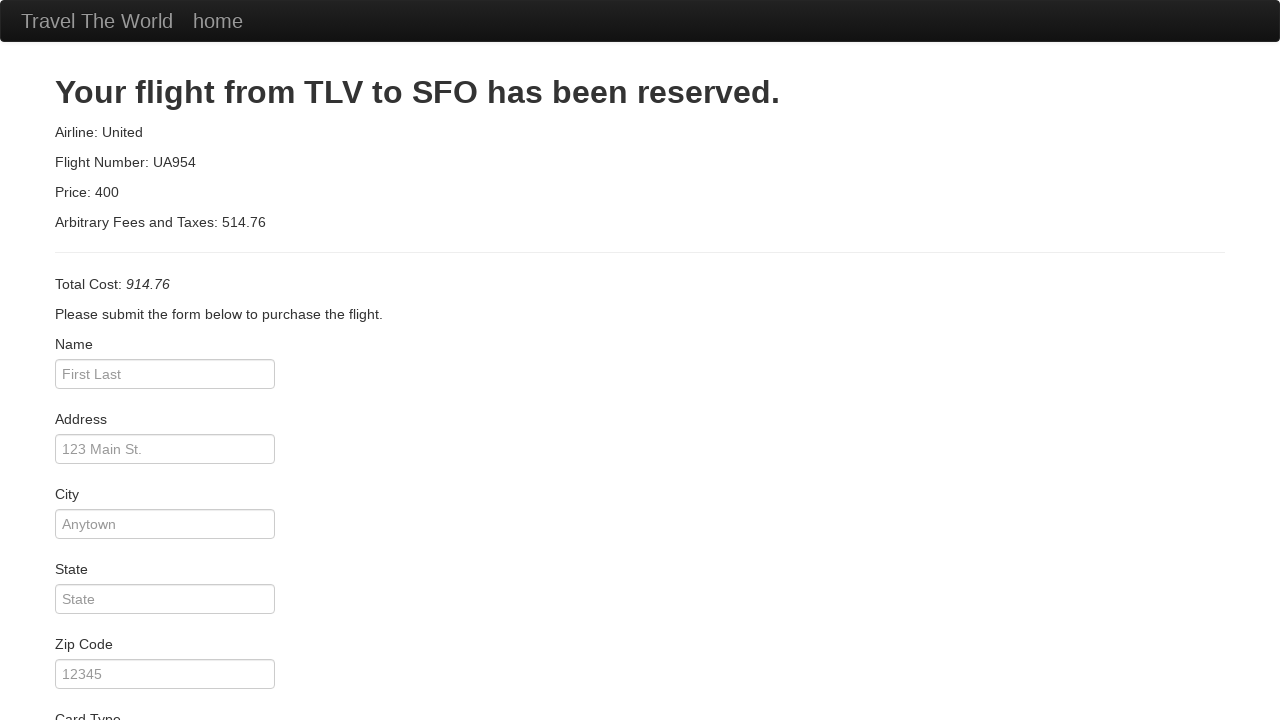

Captured actual flight number from confirmation page: Flight Number: UA954
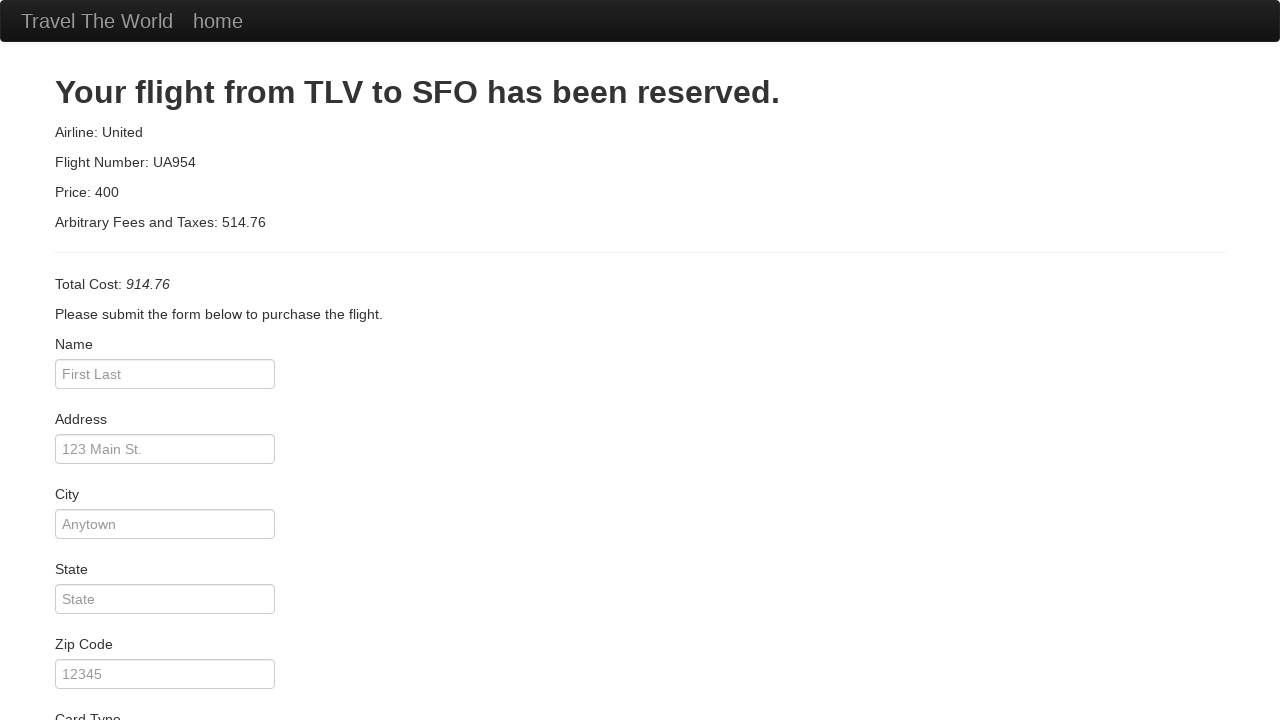

Captured actual price from confirmation page: Price: 400
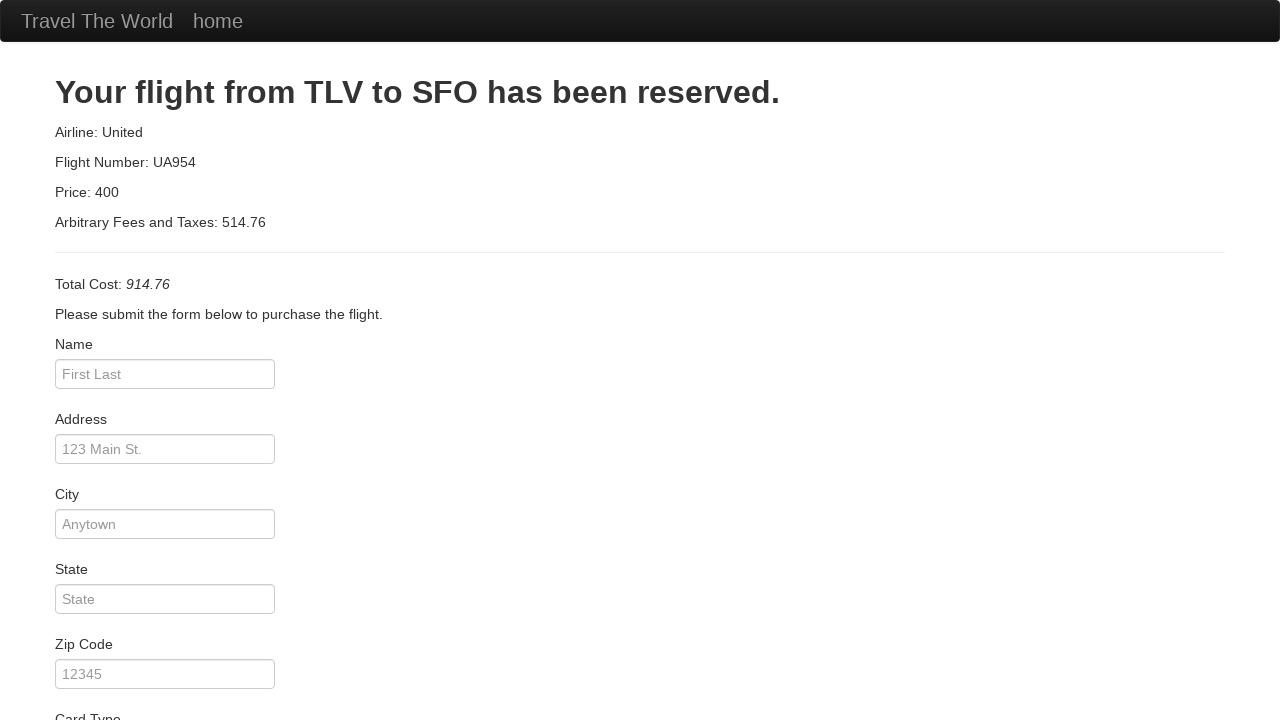

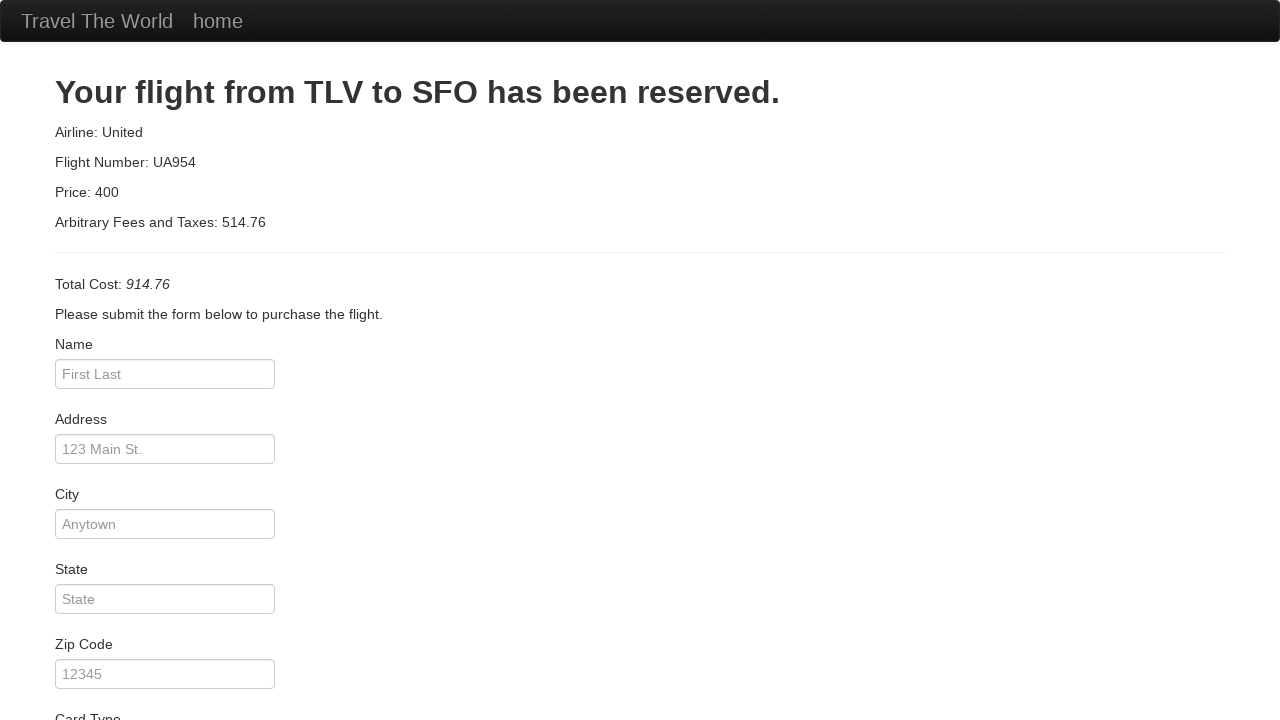